Opens TETR.IO game website, clicks the JOIN button to enter, then navigates to the config/handling settings menu

Starting URL: https://tetr.io

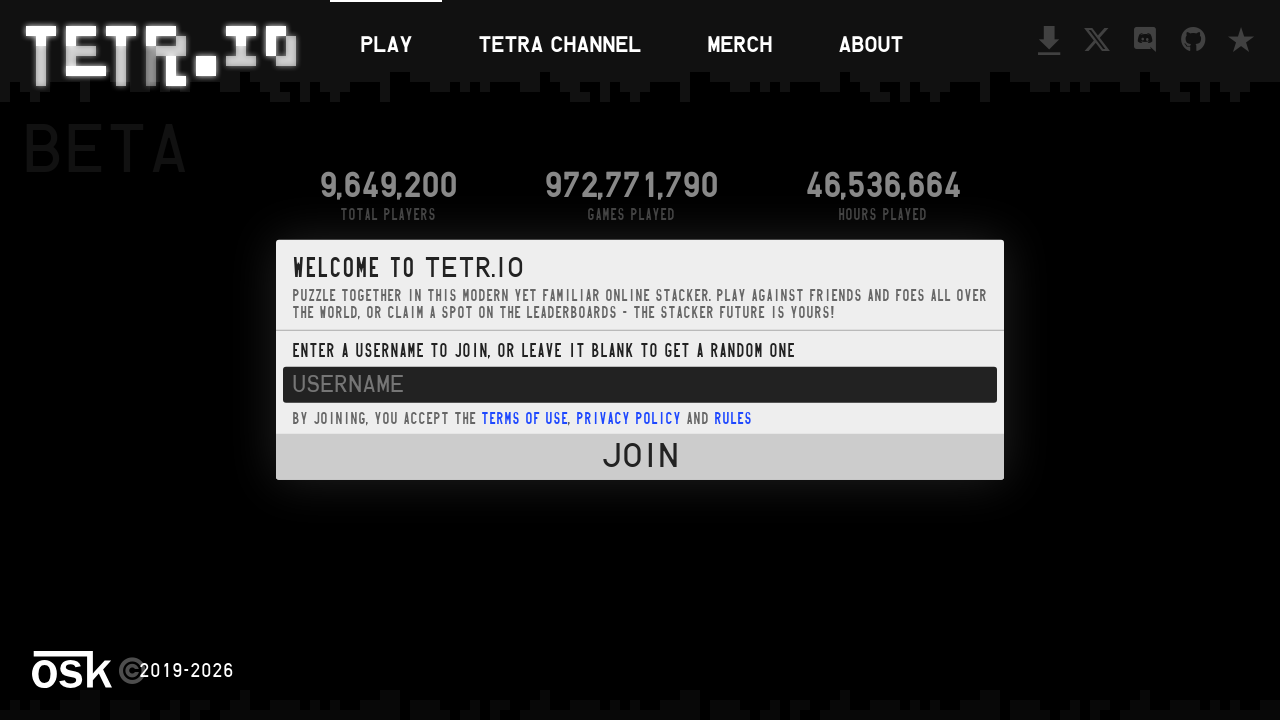

Navigated to TETR.IO website
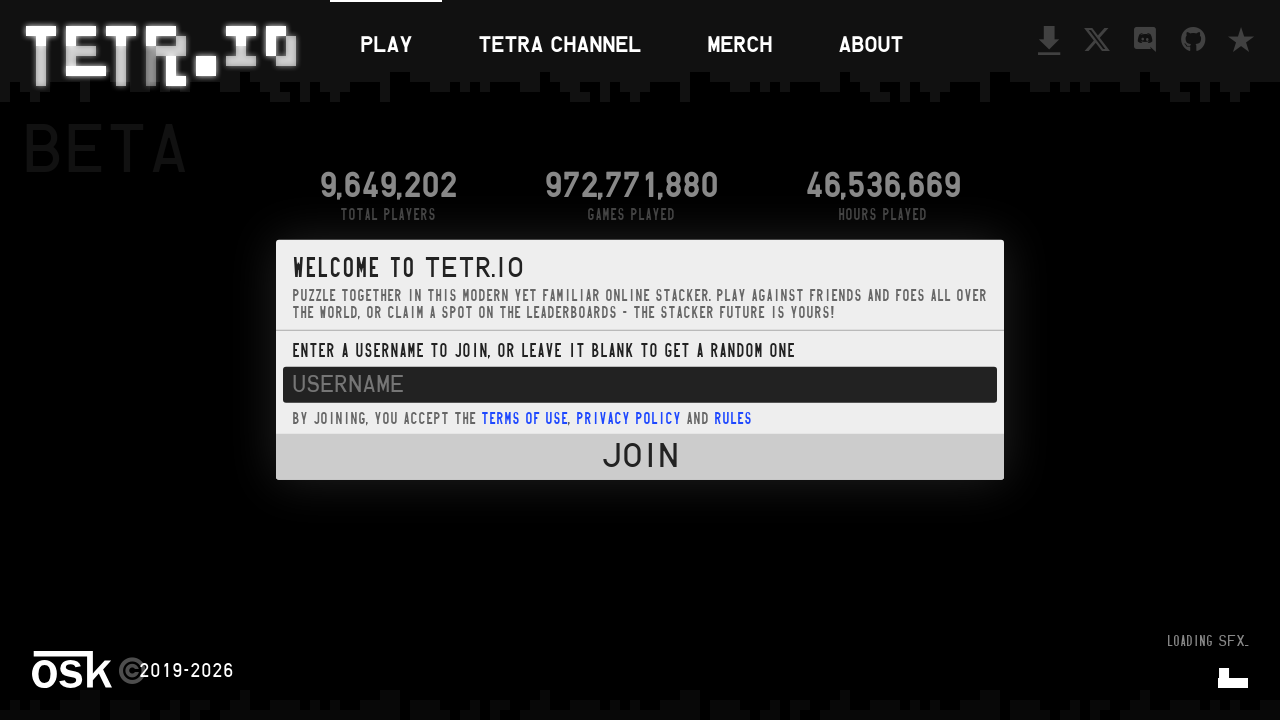

JOIN button appeared and is visible
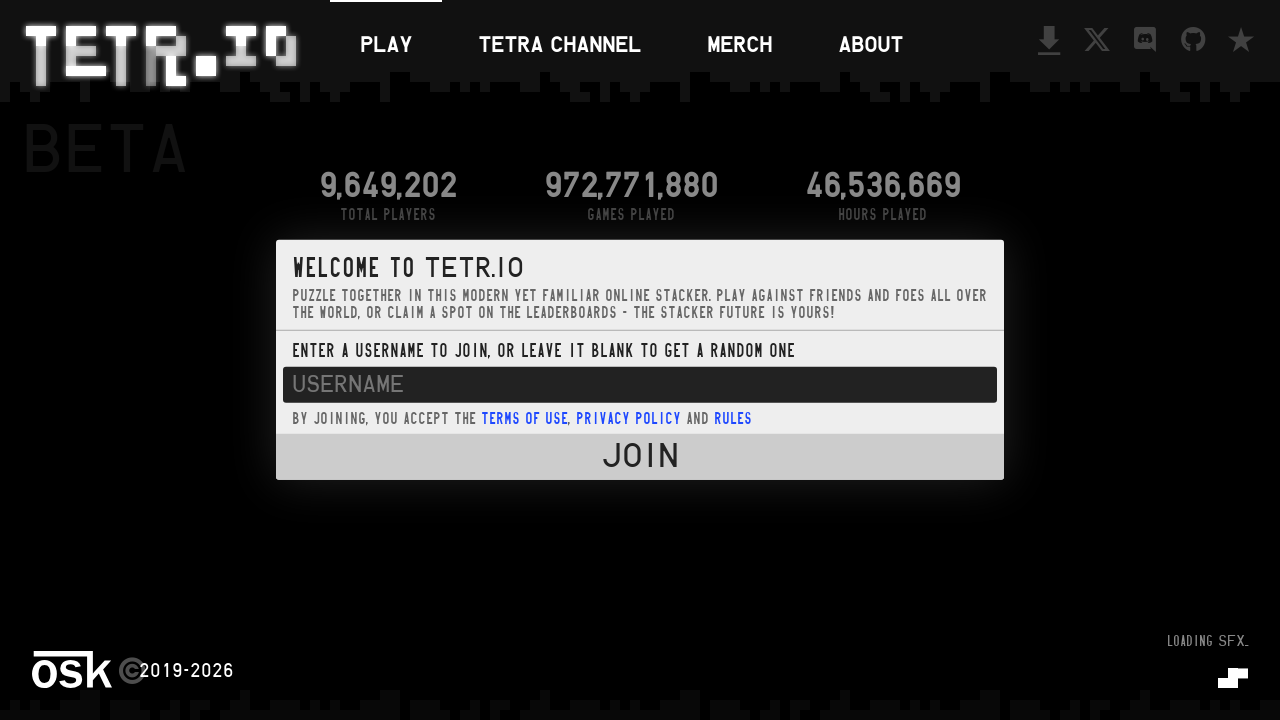

Clicked JOIN button to enter the game at (640, 457) on #entry_button
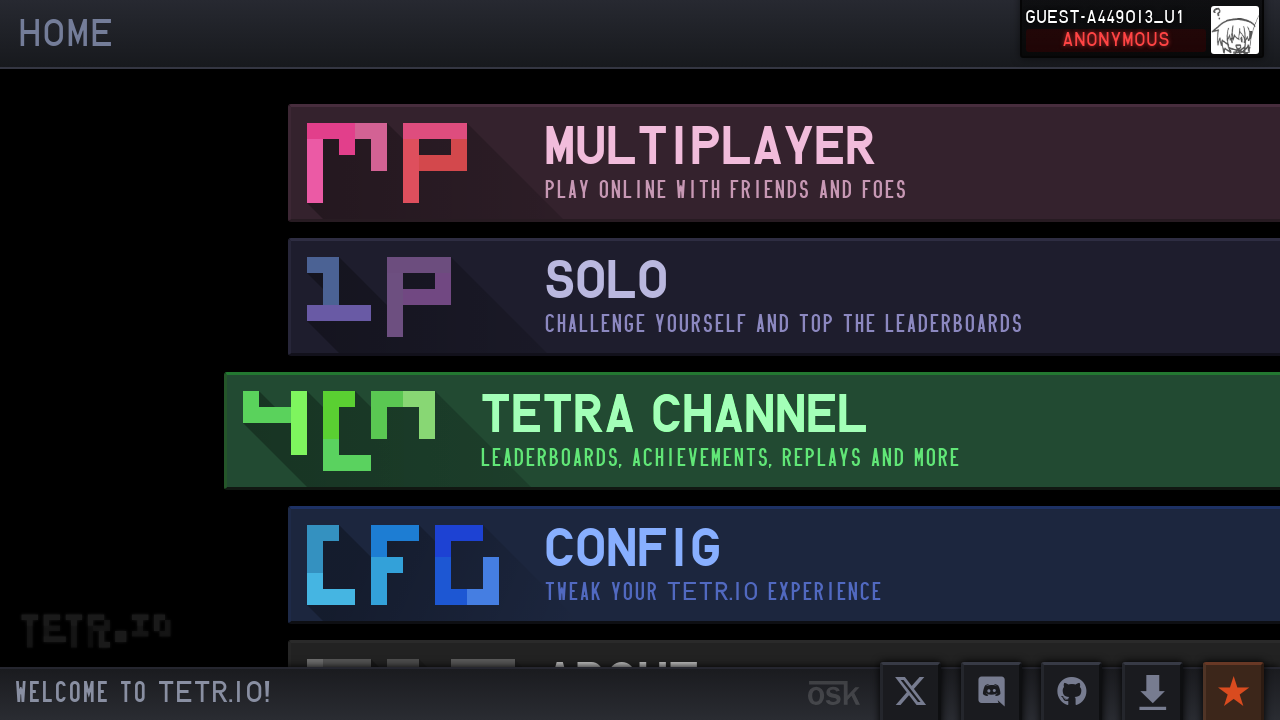

CONFIG button appeared and is visible
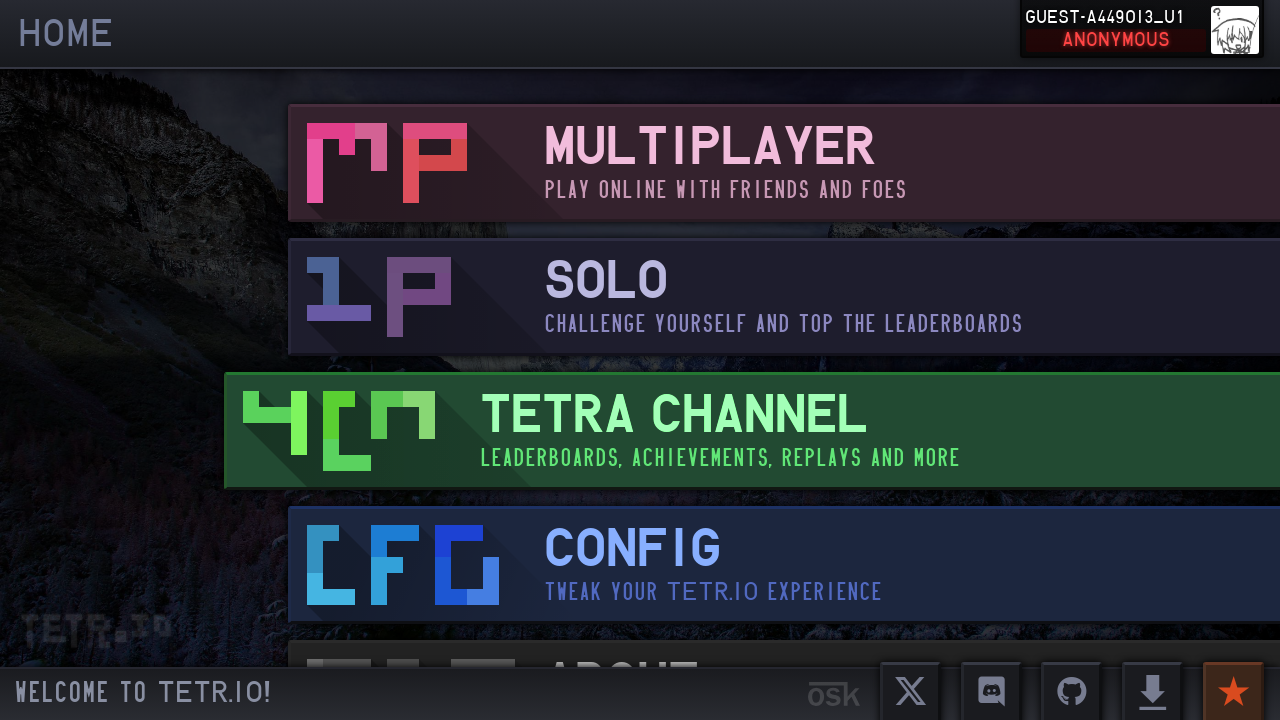

Clicked CONFIG button to access settings at (736, 565) on #sig_config
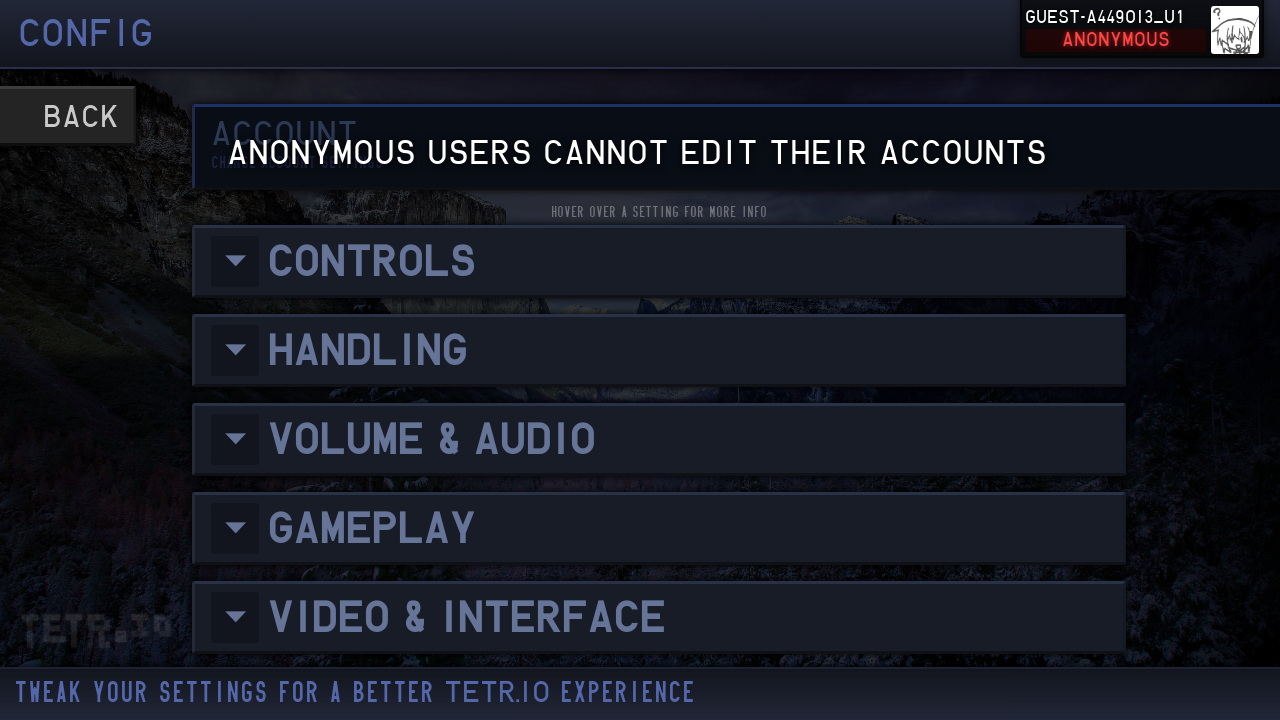

HANDLING settings option appeared and is visible
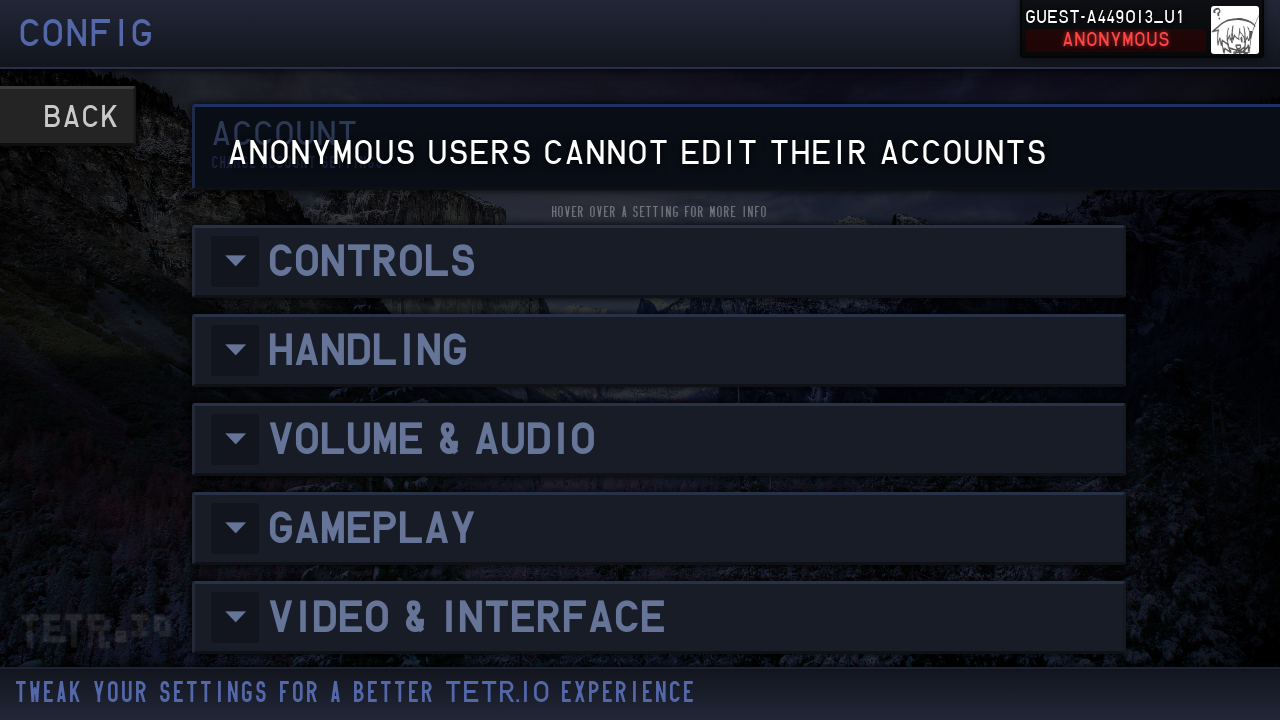

Clicked HANDLING settings to open config/handling menu at (659, 354) on xpath=//h1[@title='Change the way TETR.IO feels']
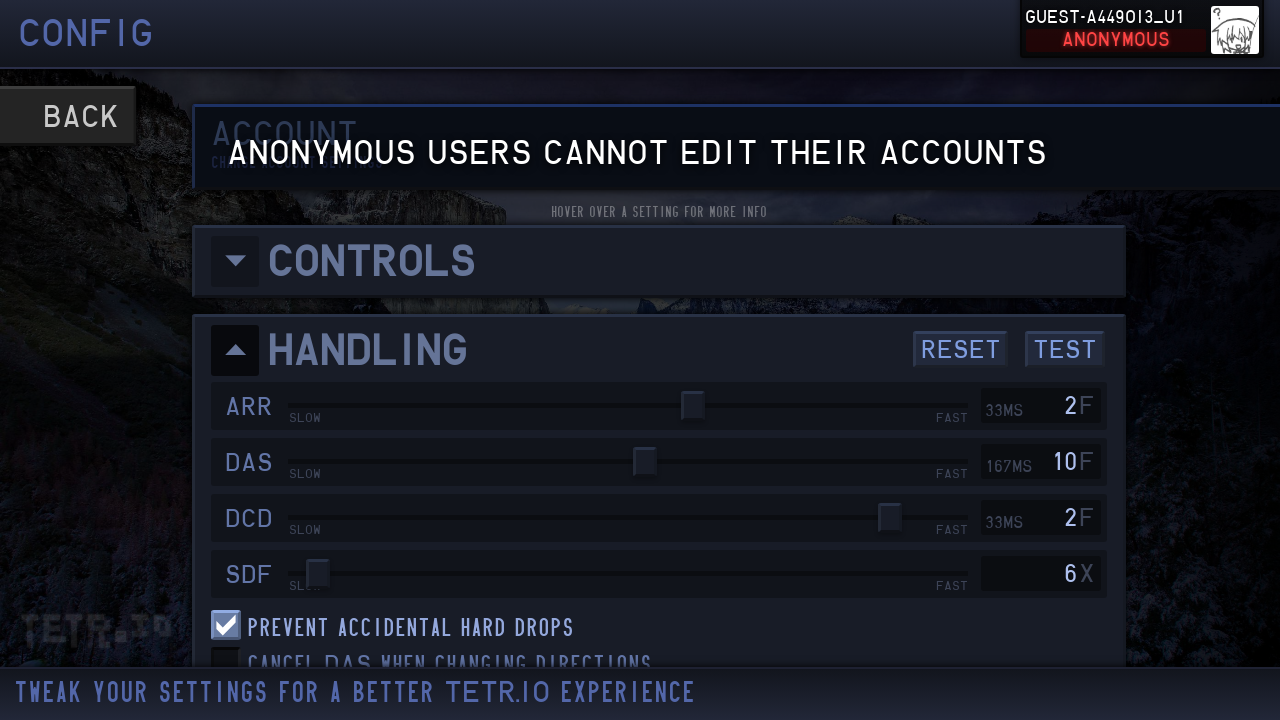

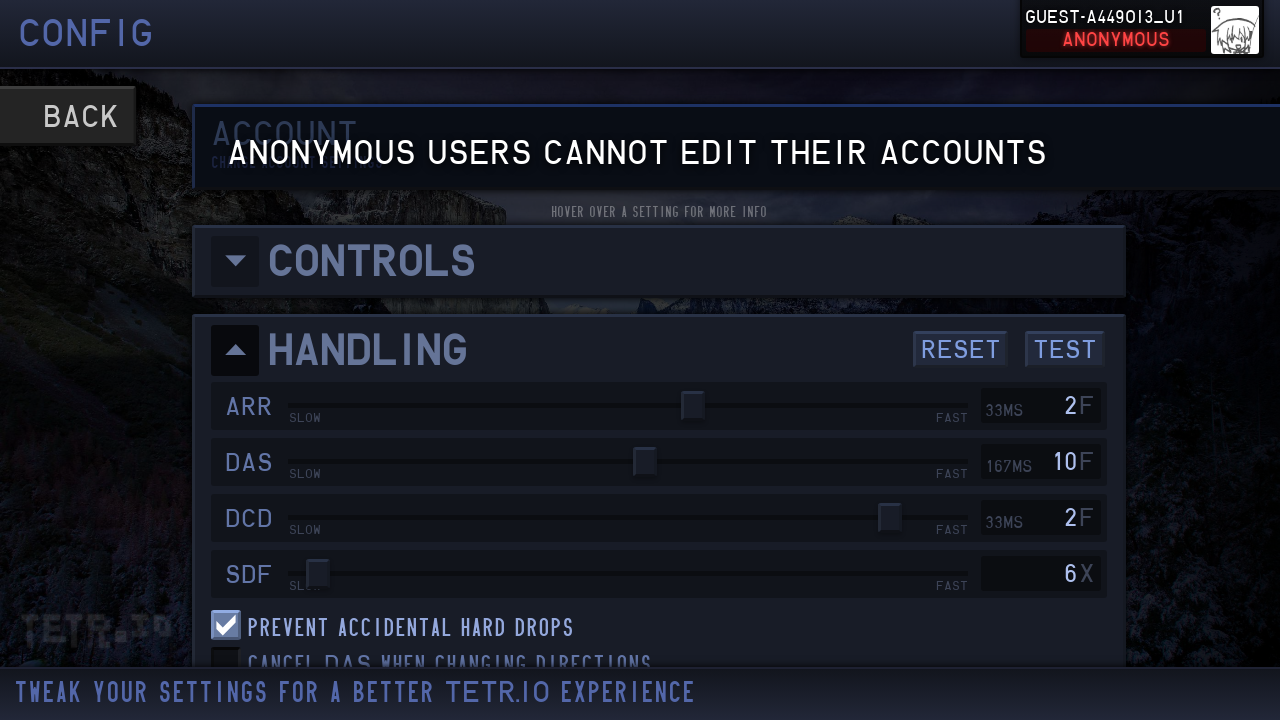